Tests the greet-a-cat page by navigating to it and verifying the default greeting message

Starting URL: https://cs1632.appspot.com/

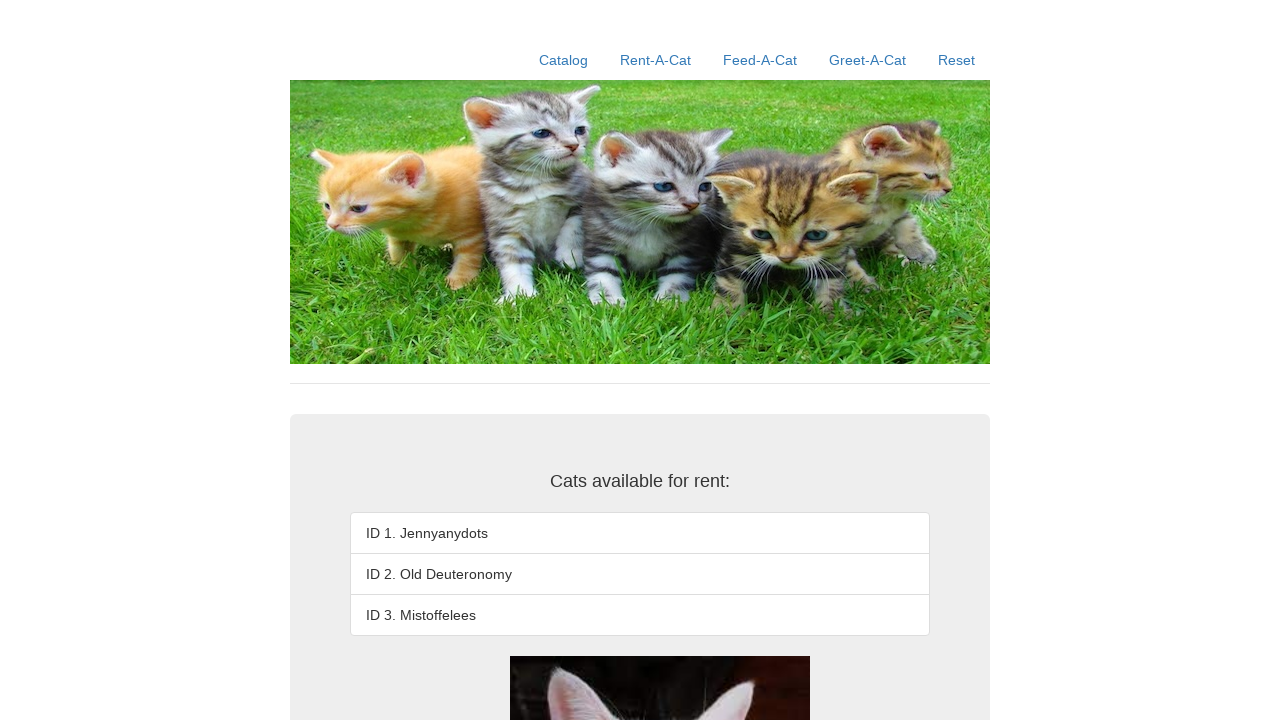

Clicked the greet-a-cat link at (868, 60) on xpath=//a[contains(@href, '/greet-a-cat')]
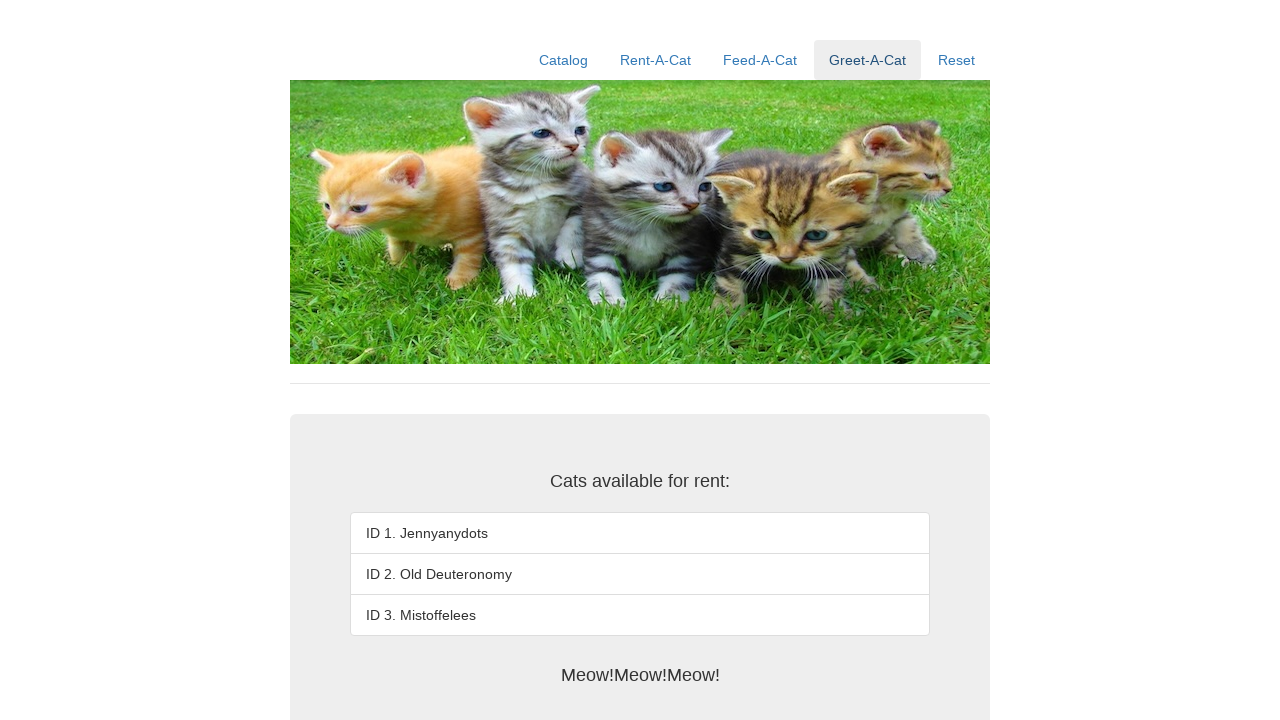

Verified default greeting message is 'Meow!Meow!Meow!'
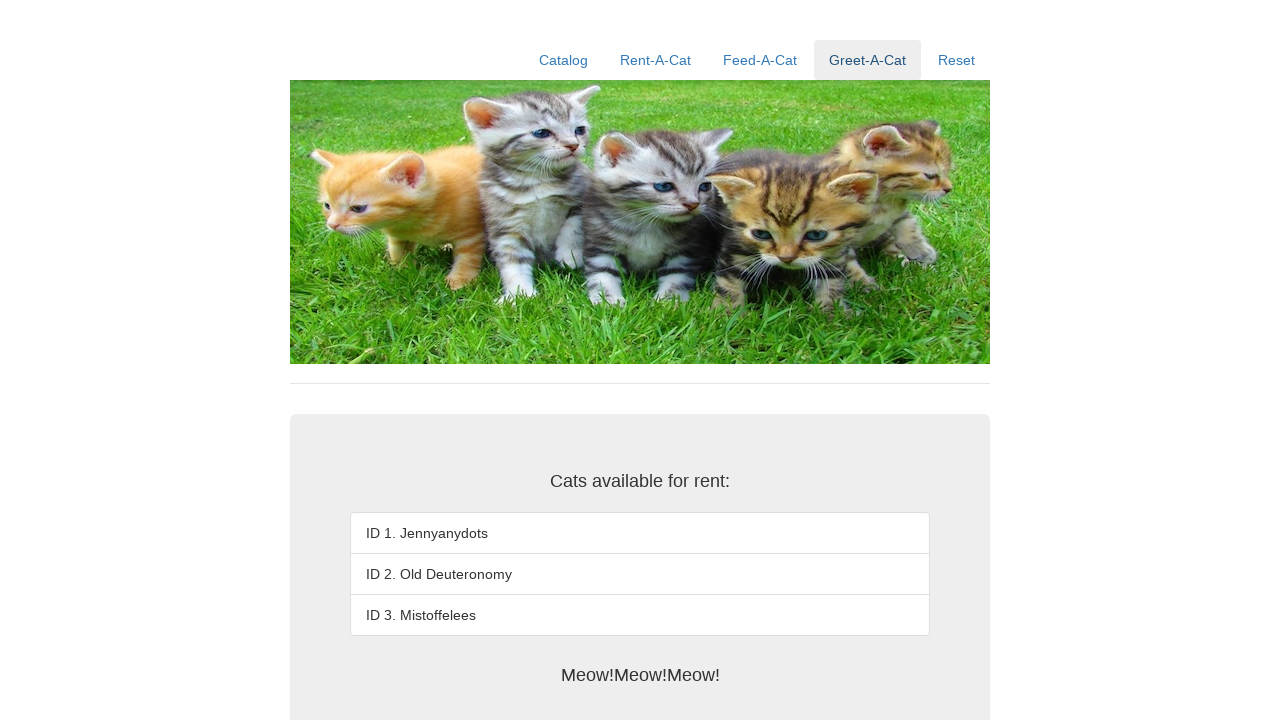

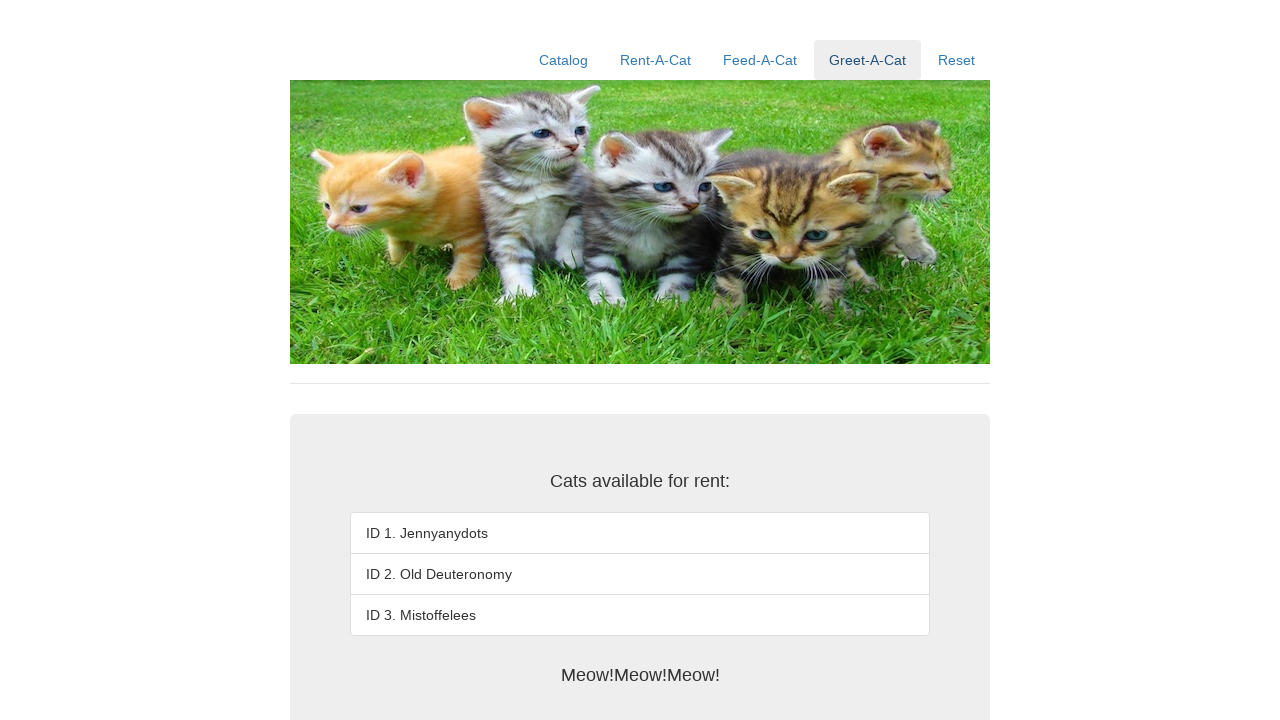